Navigates to Flipkart homepage and verifies the page loads by checking the page title and URL

Starting URL: https://www.flipkart.com

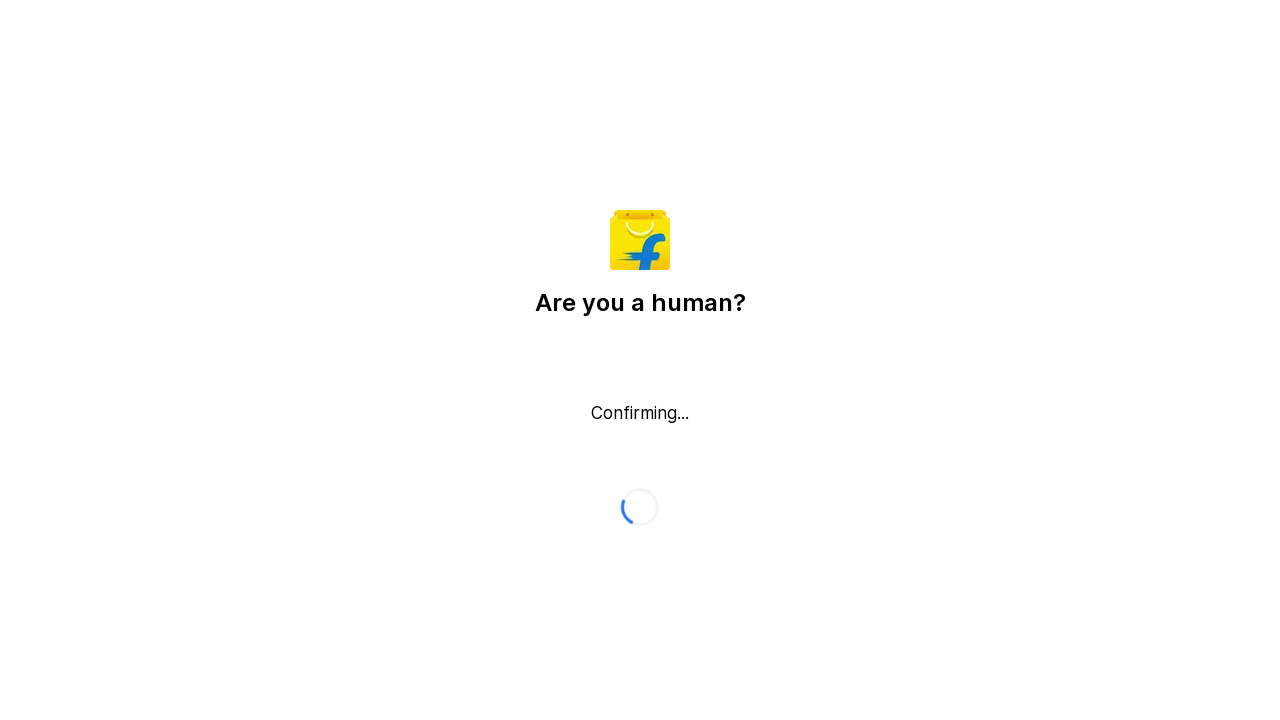

Waited for page to load - DOM content loaded
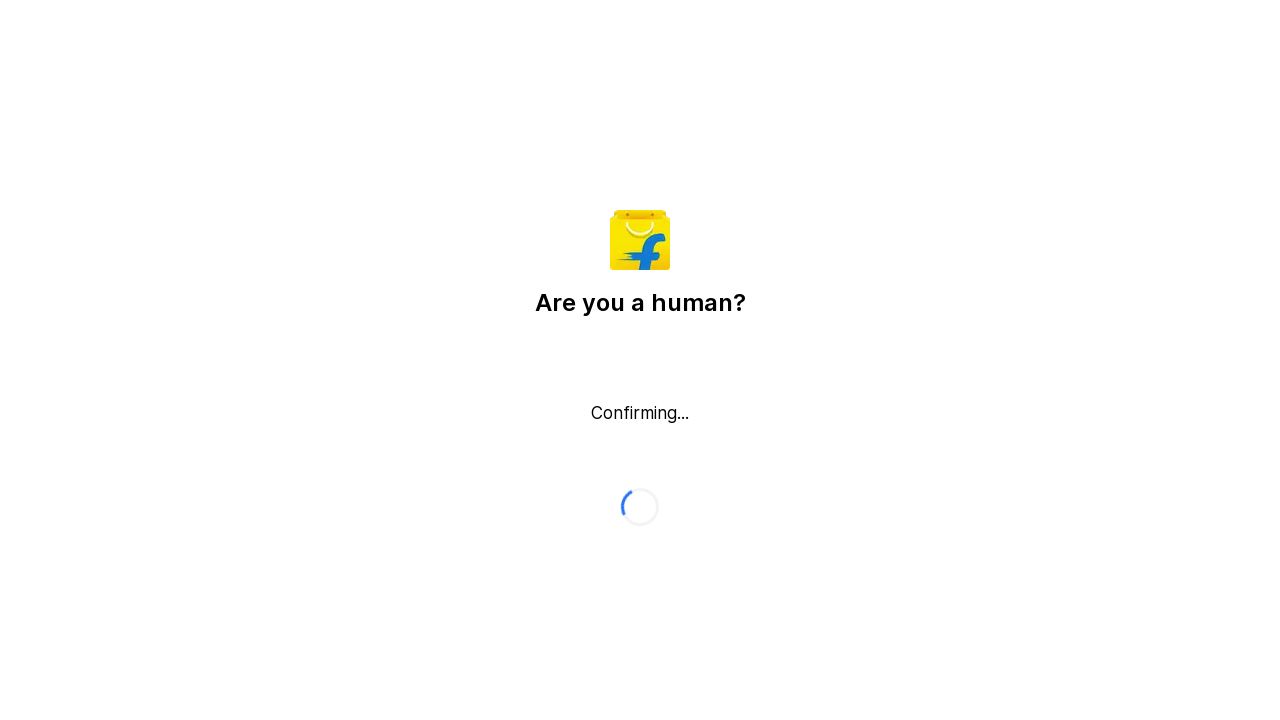

Retrieved page title: Flipkart reCAPTCHA
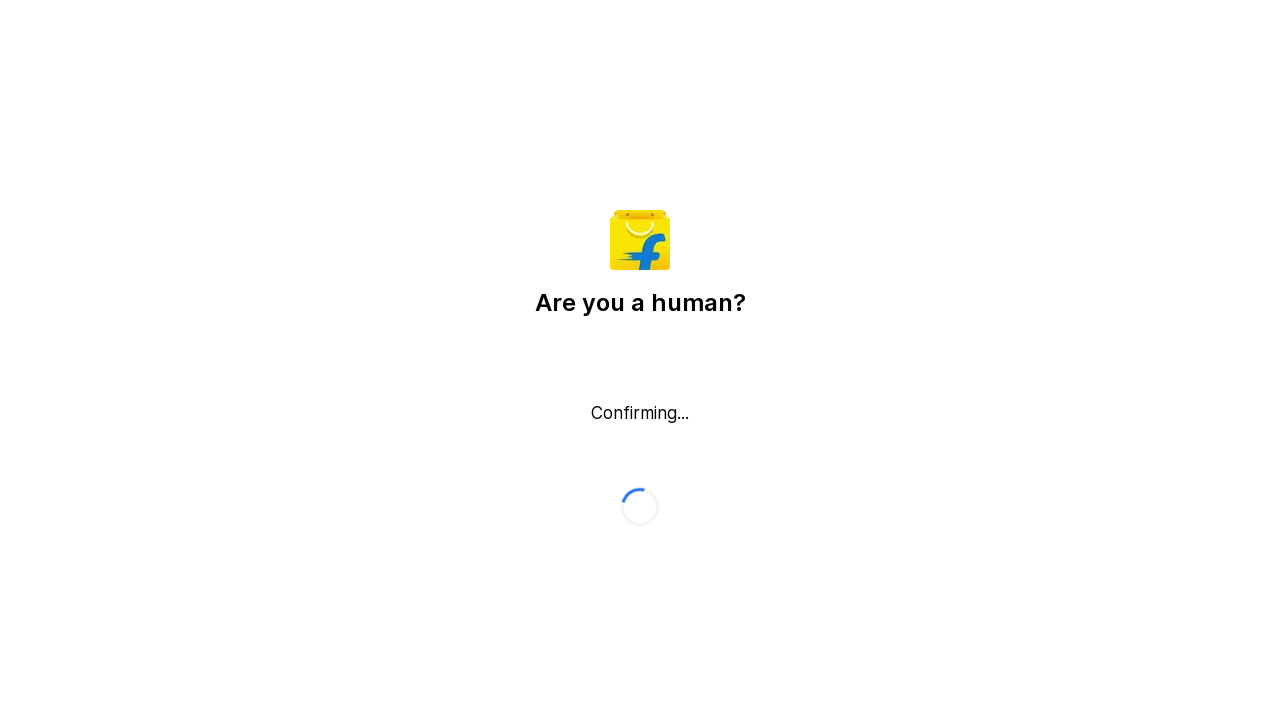

Retrieved current URL: https://www.flipkart.com/
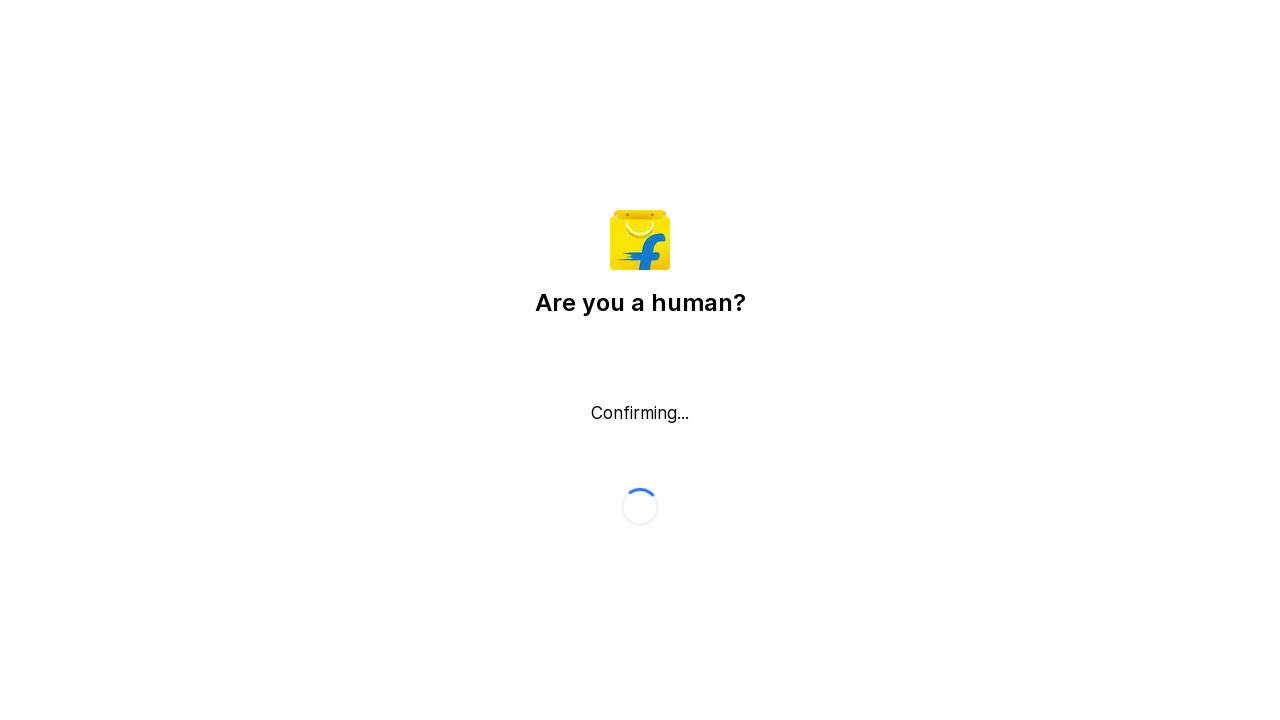

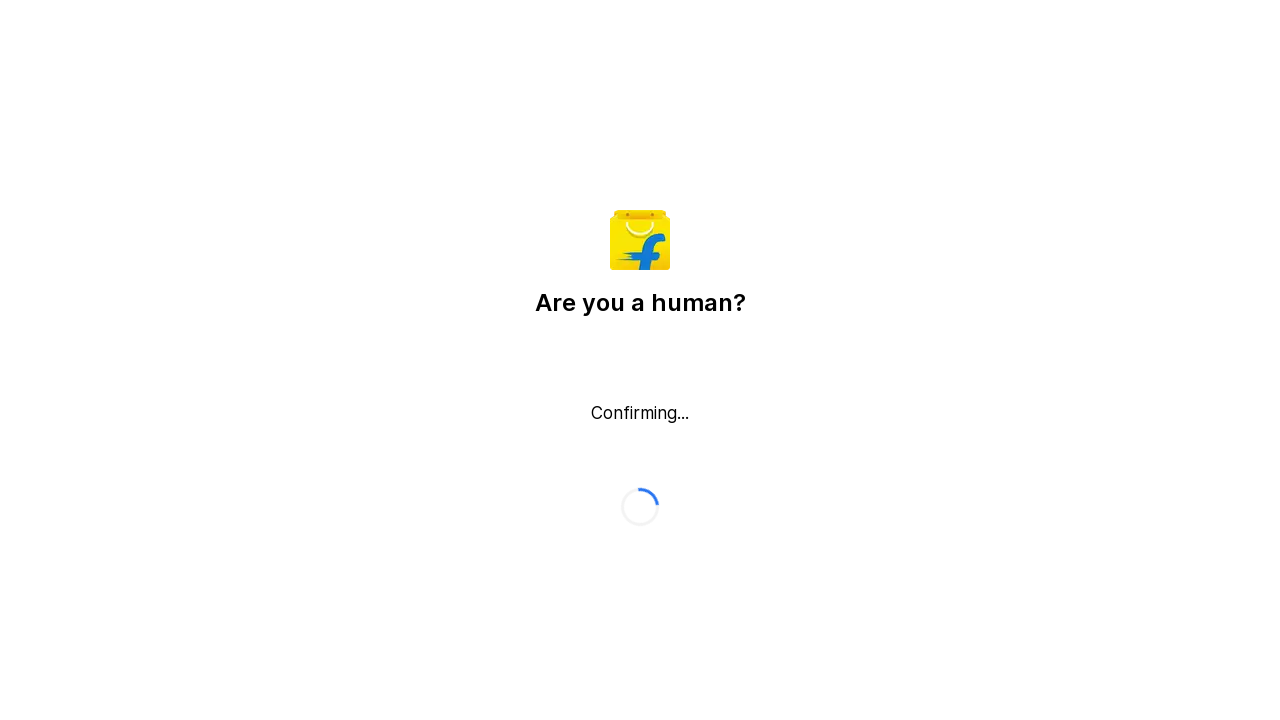